Tests checkbox functionality by navigating to checkboxes page, clicking checkboxes and verifying selection state

Starting URL: http://the-internet.herokuapp.com/

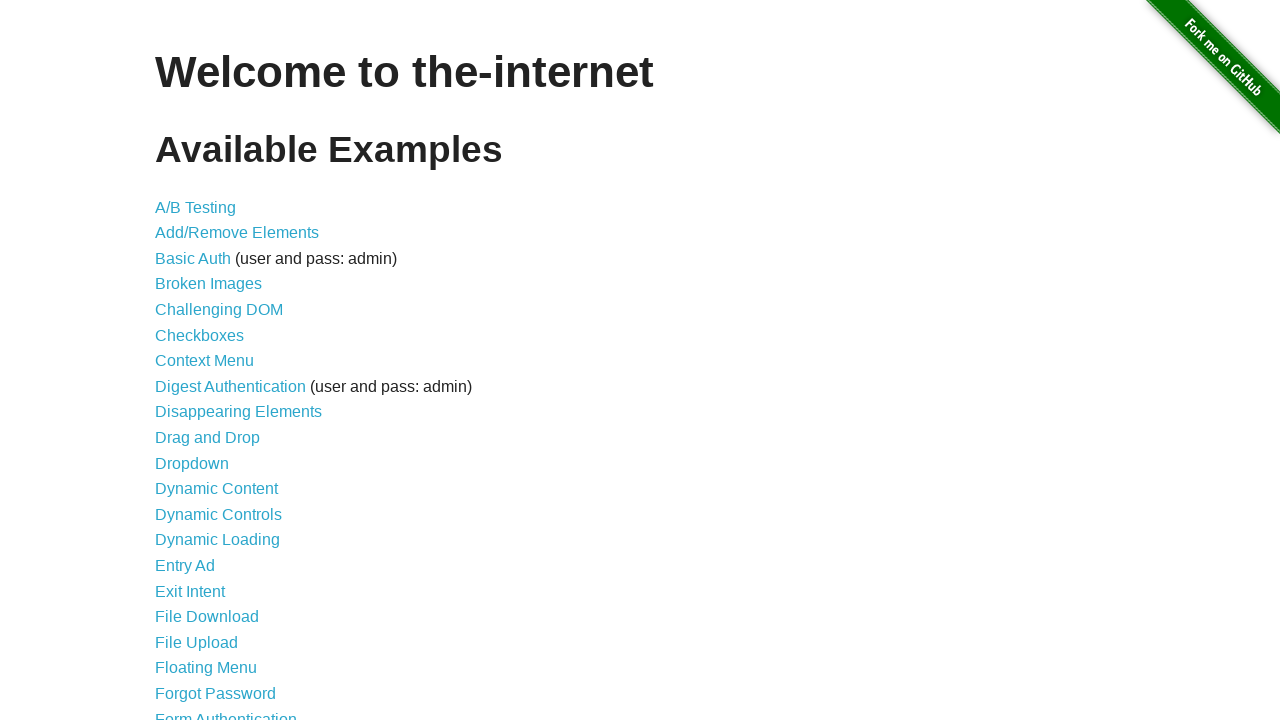

Clicked on Checkboxes link at (200, 335) on xpath=//*[@id='content']/ul/li[6]/a
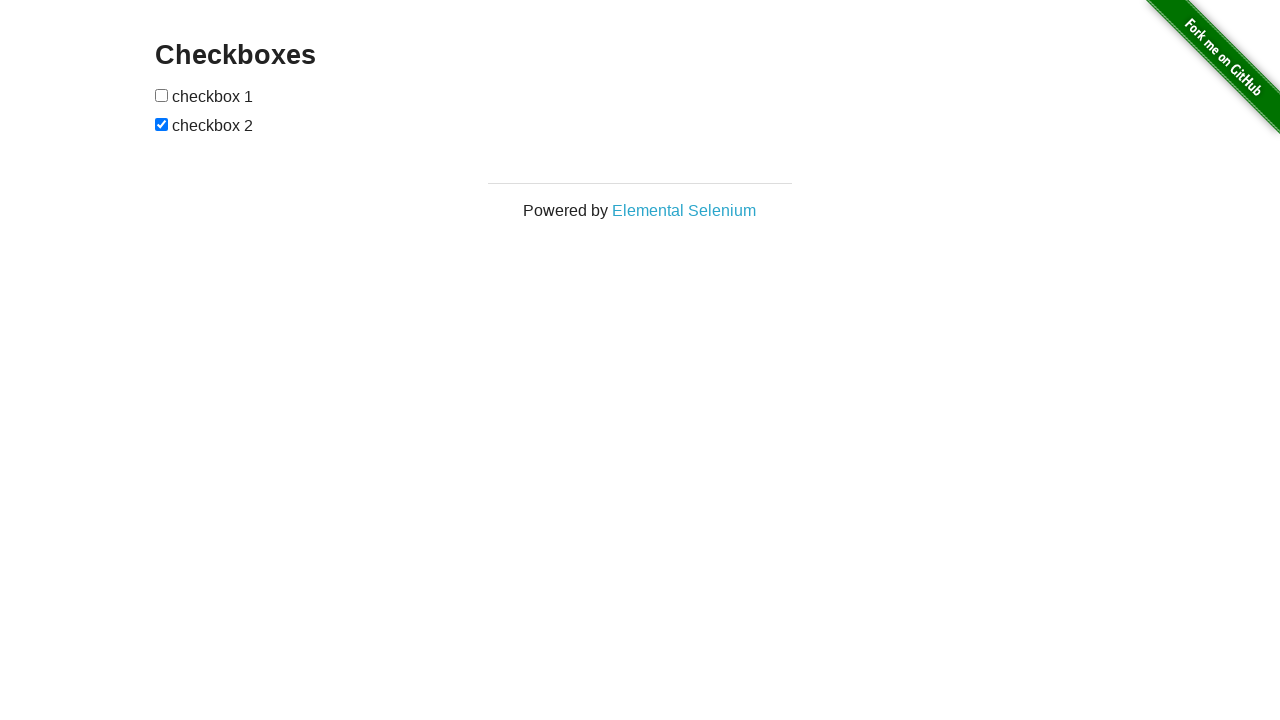

Clicked first checkbox at (162, 95) on xpath=//*[@id='checkboxes']/input[1]
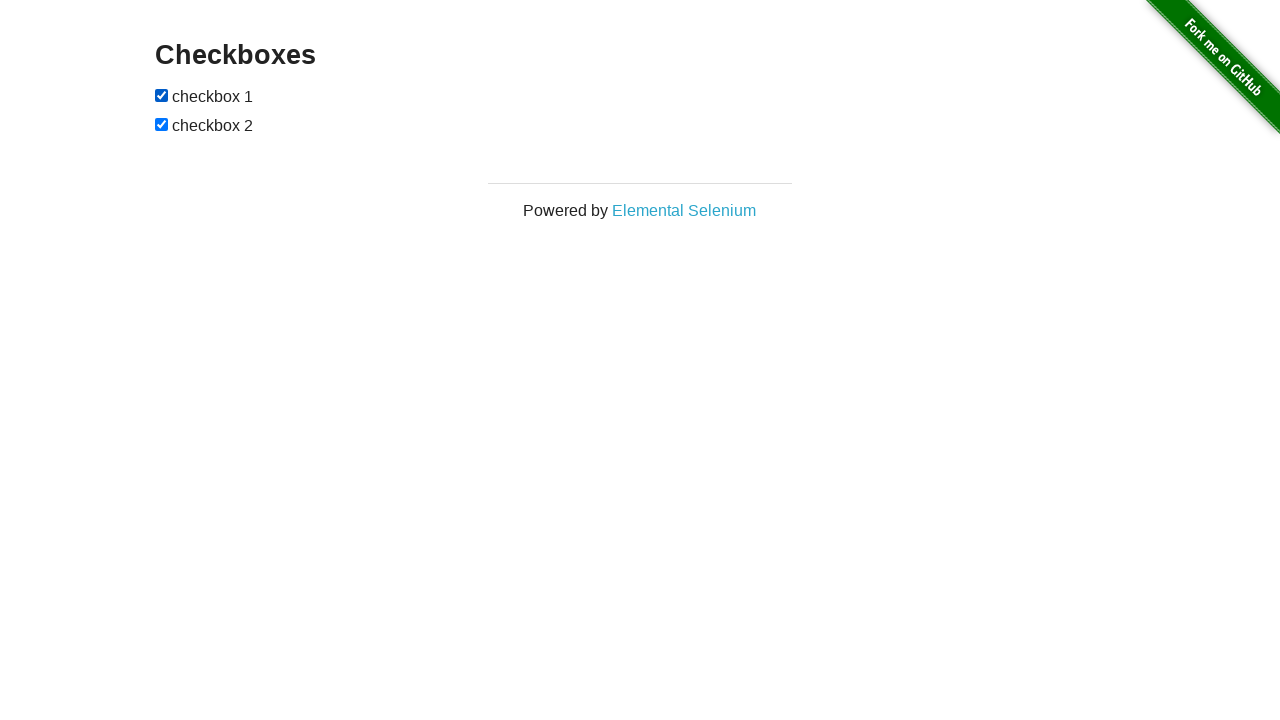

Clicked second checkbox at (162, 124) on xpath=//*[@id='checkboxes']/input[2]
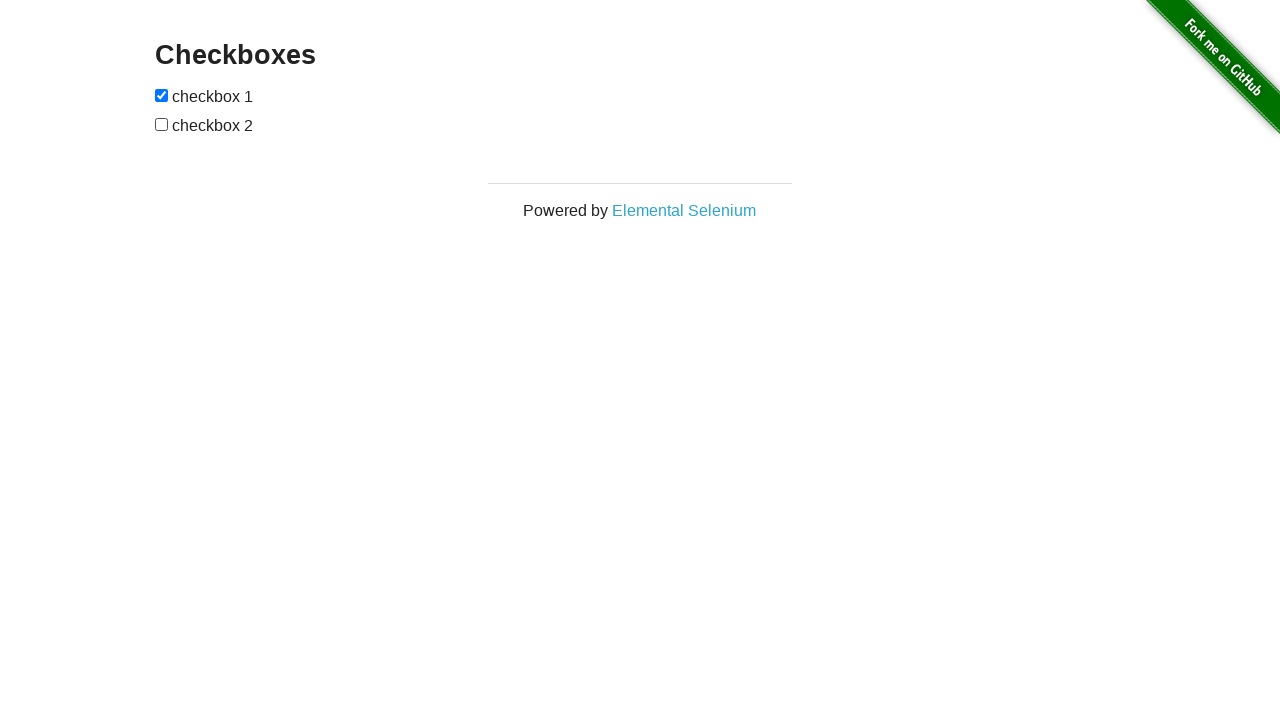

Verified first checkbox is selected
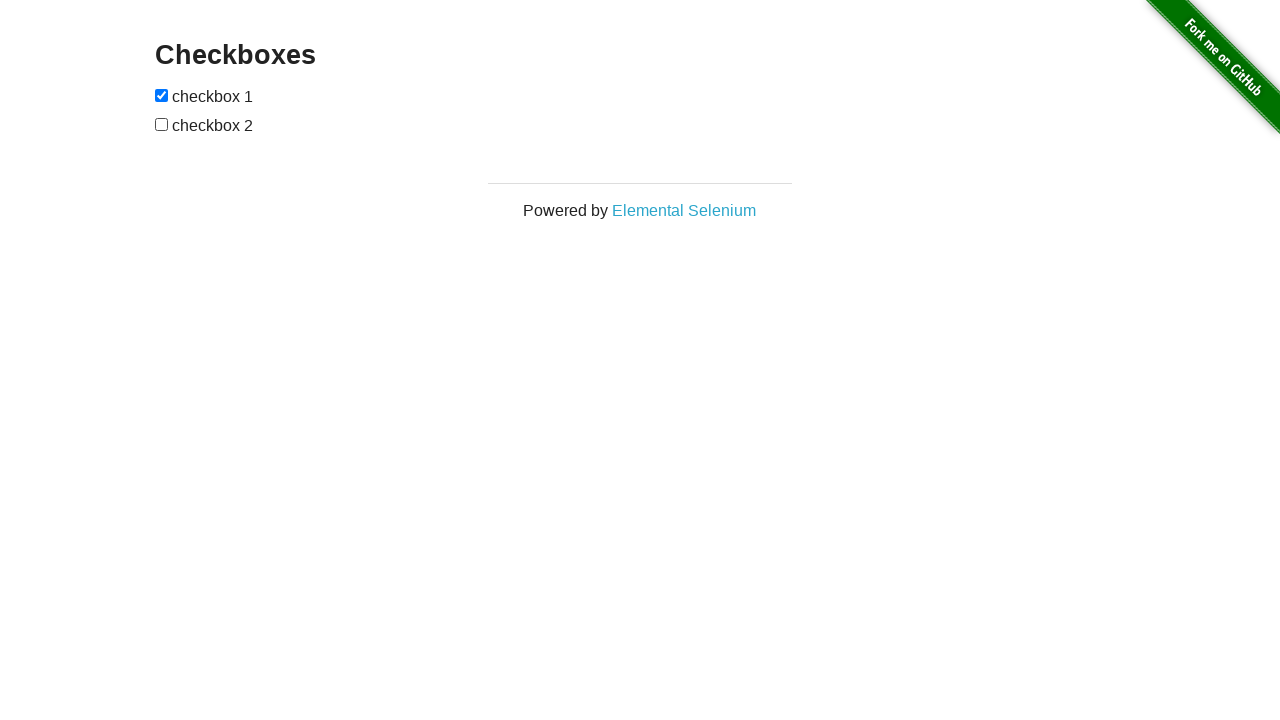

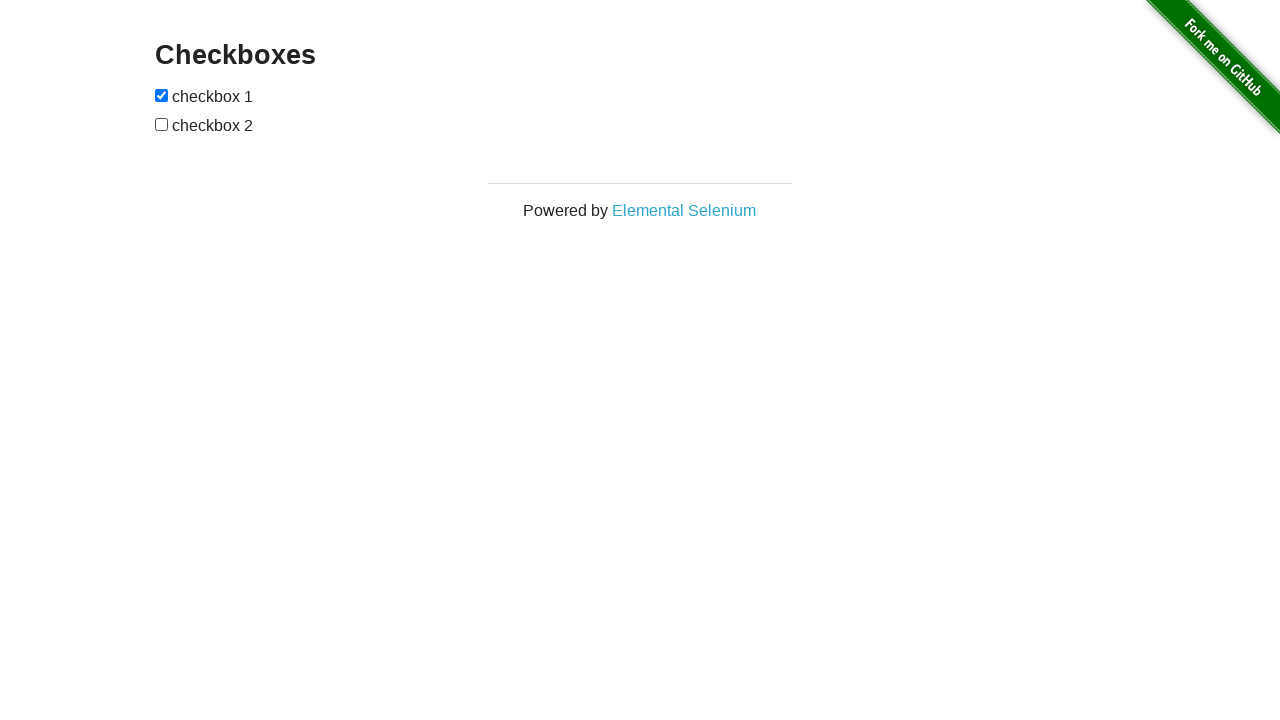